Tests browser window/tab handling by clicking a button to open a new tab, switching to it, and then closing it

Starting URL: https://demoqa.com/browser-windows

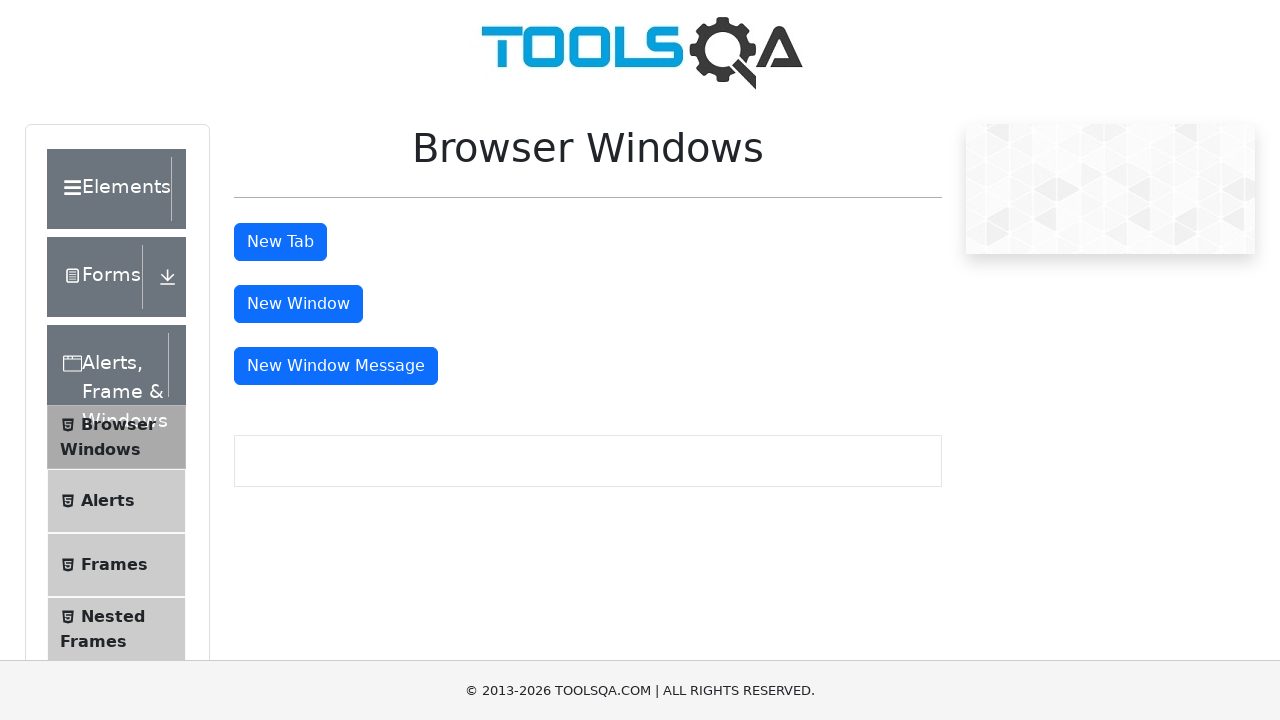

Clicked button to open new tab at (280, 242) on #tabButton
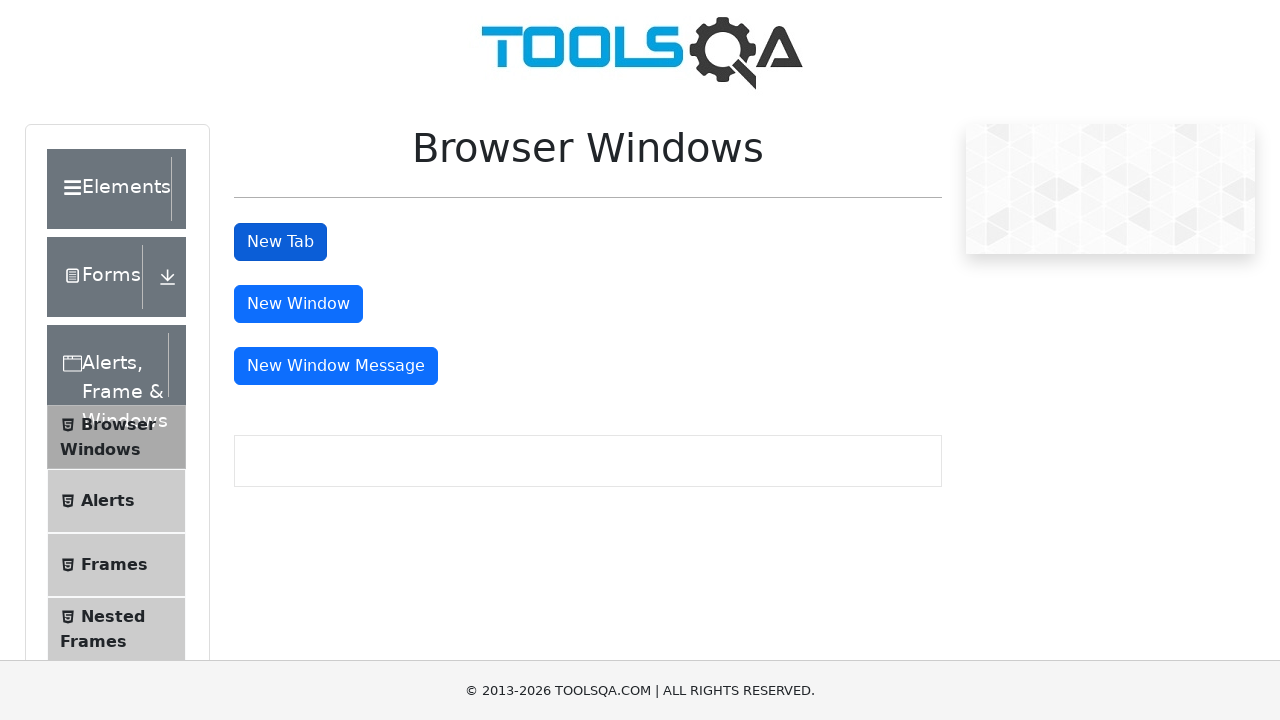

New tab opened and page object retrieved
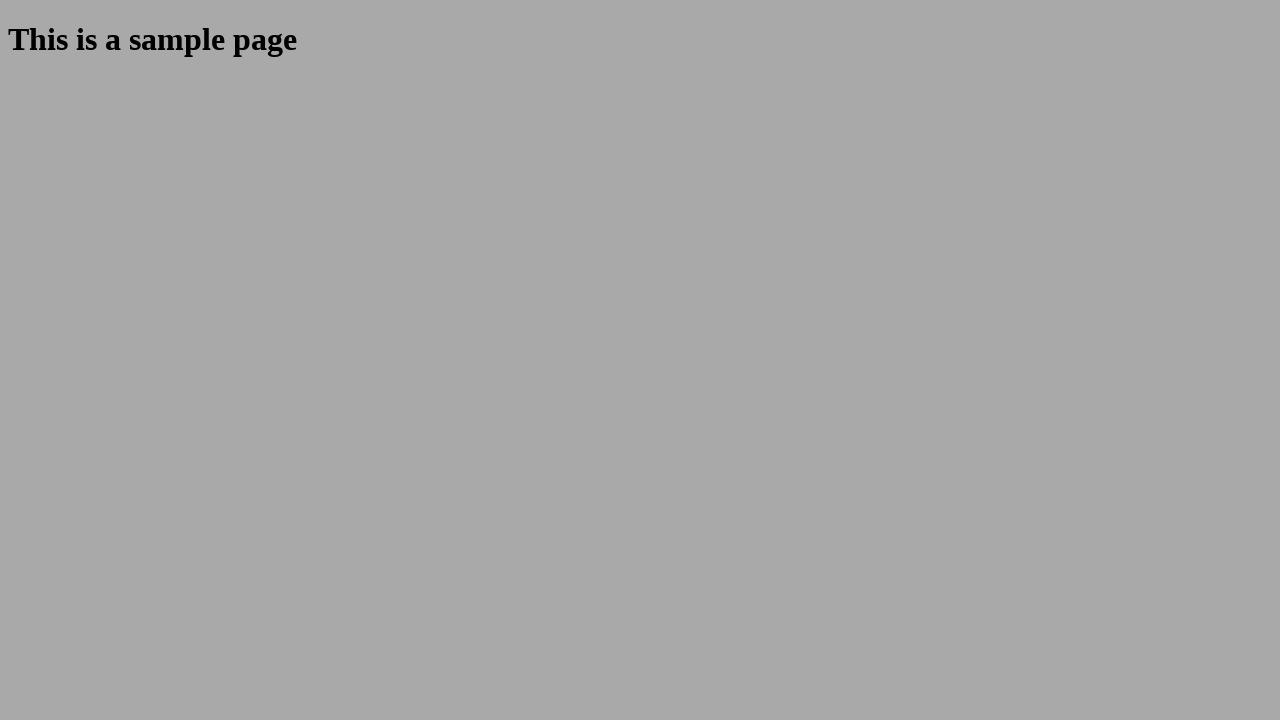

New tab page fully loaded
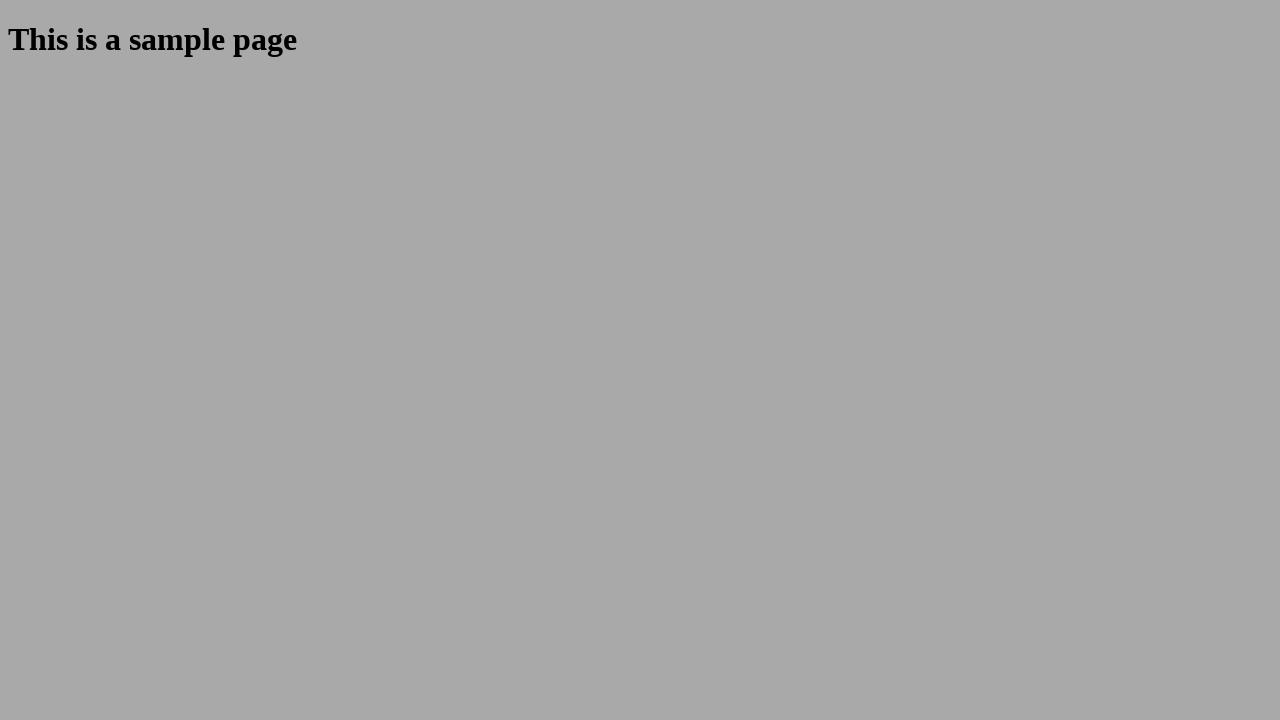

Retrieved new tab URL: https://demoqa.com/sample
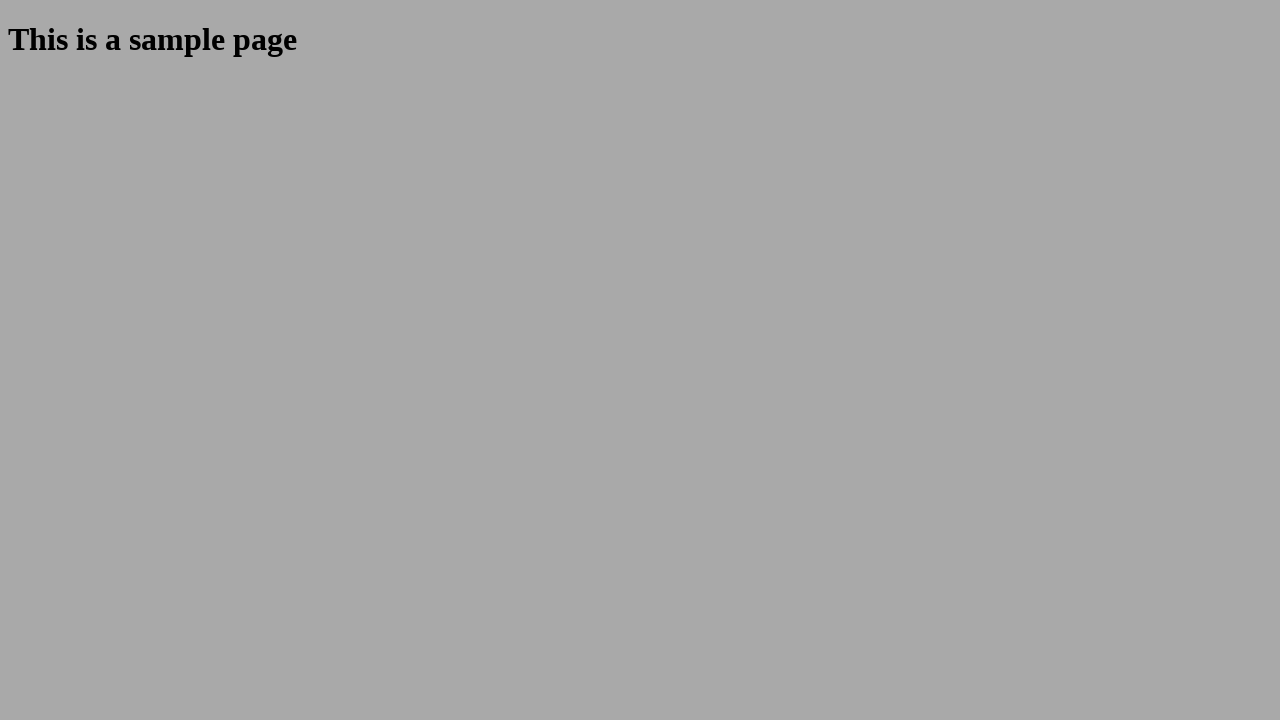

Closed the new tab
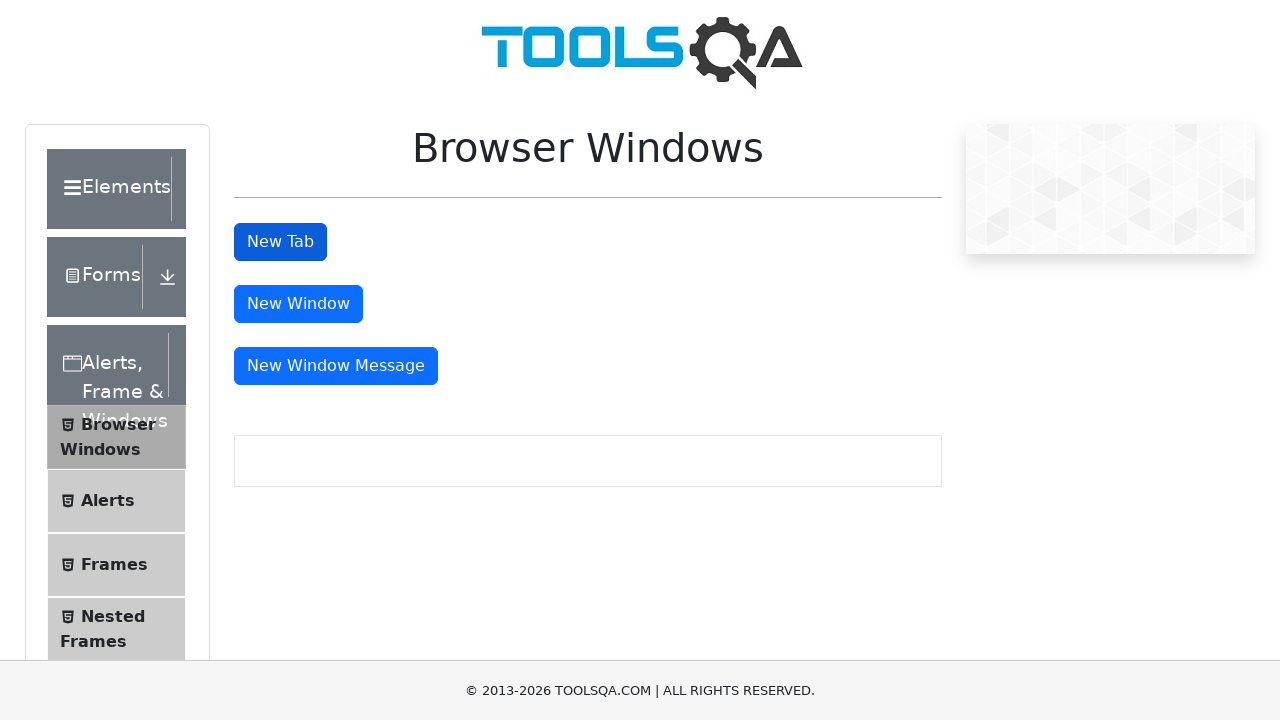

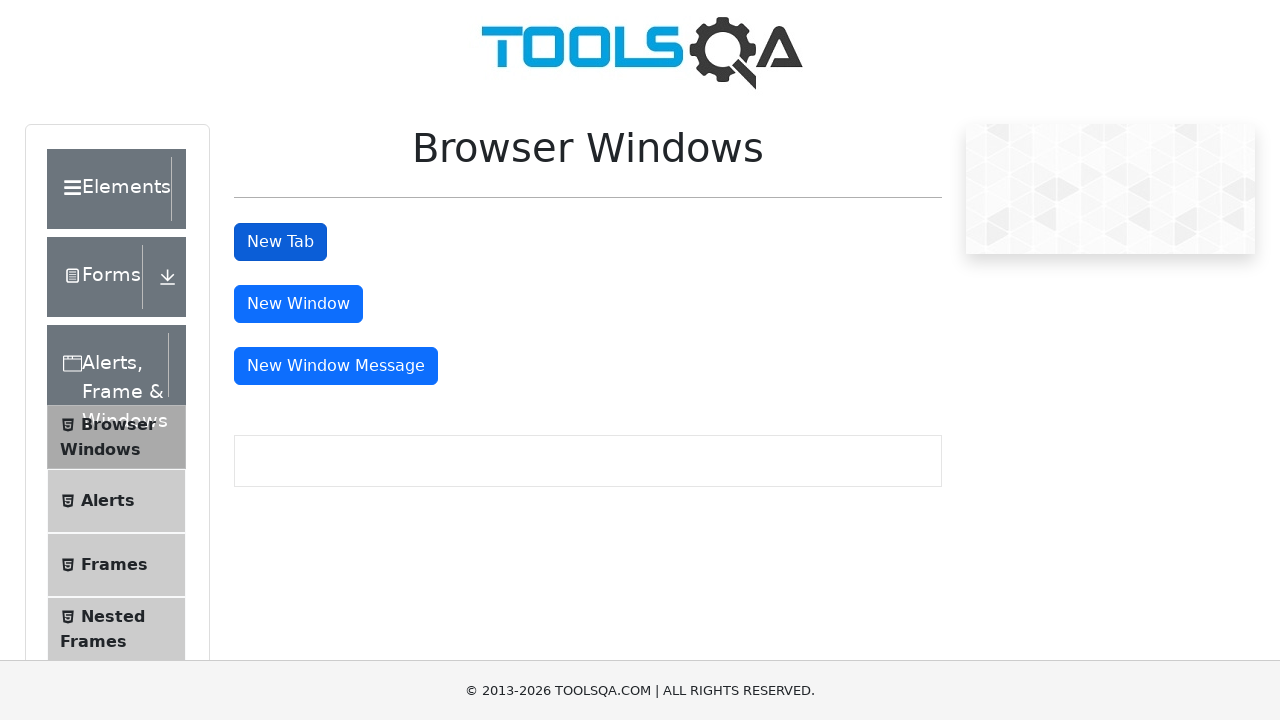